Tests form authentication by clicking the link, filling in credentials, submitting the form, and verifying the success message

Starting URL: https://the-internet.herokuapp.com/

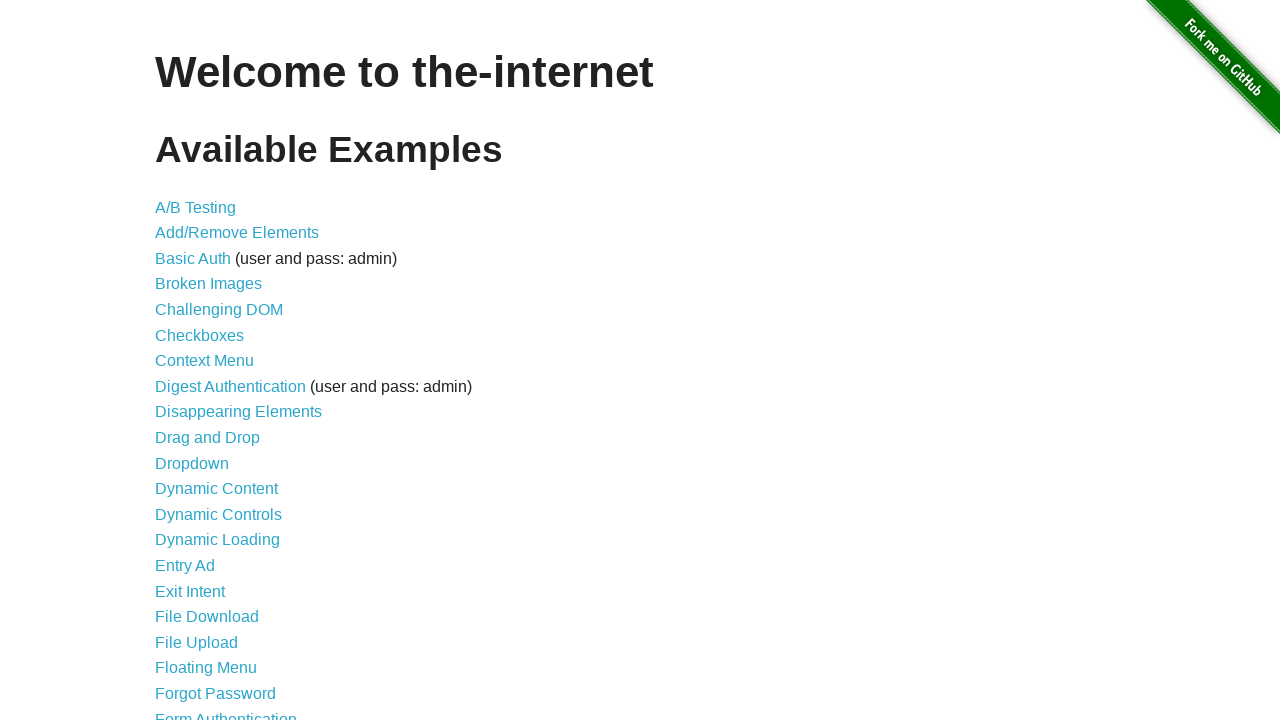

Clicked on Form Authentication link at (226, 712) on xpath=//a[text()='Form Authentication']
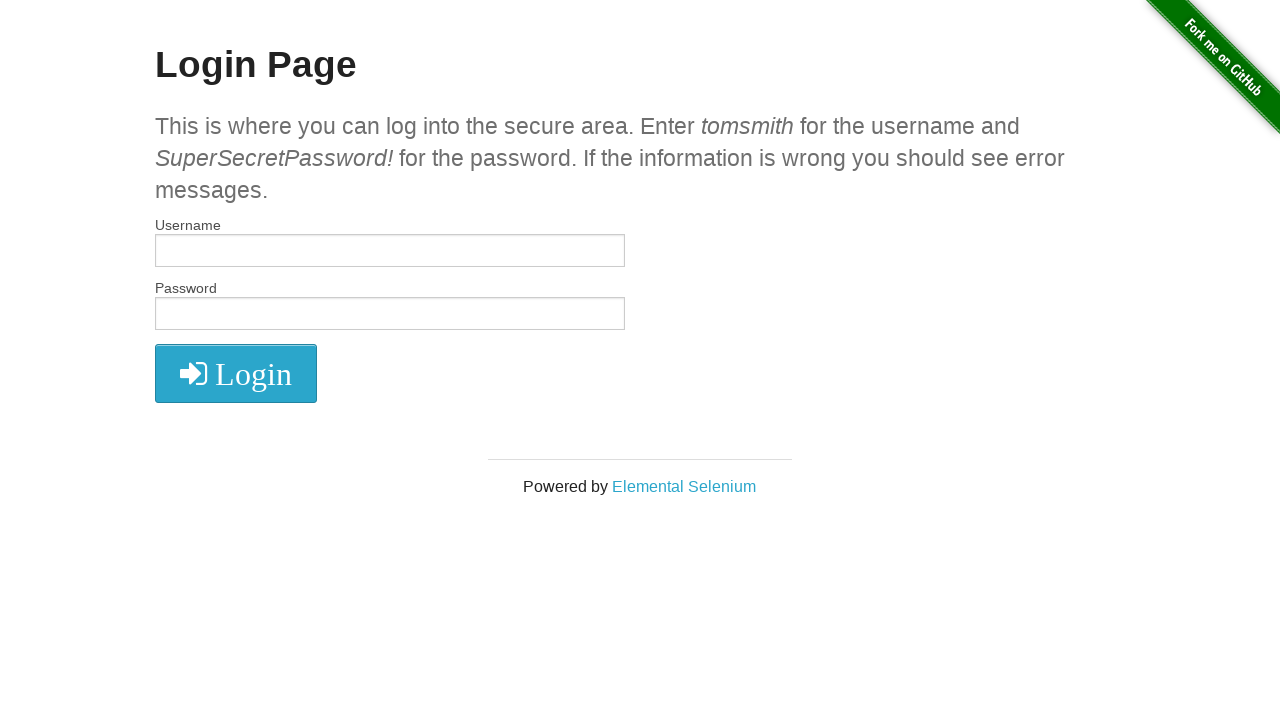

Filled in username field with 'tomsmith' on #username
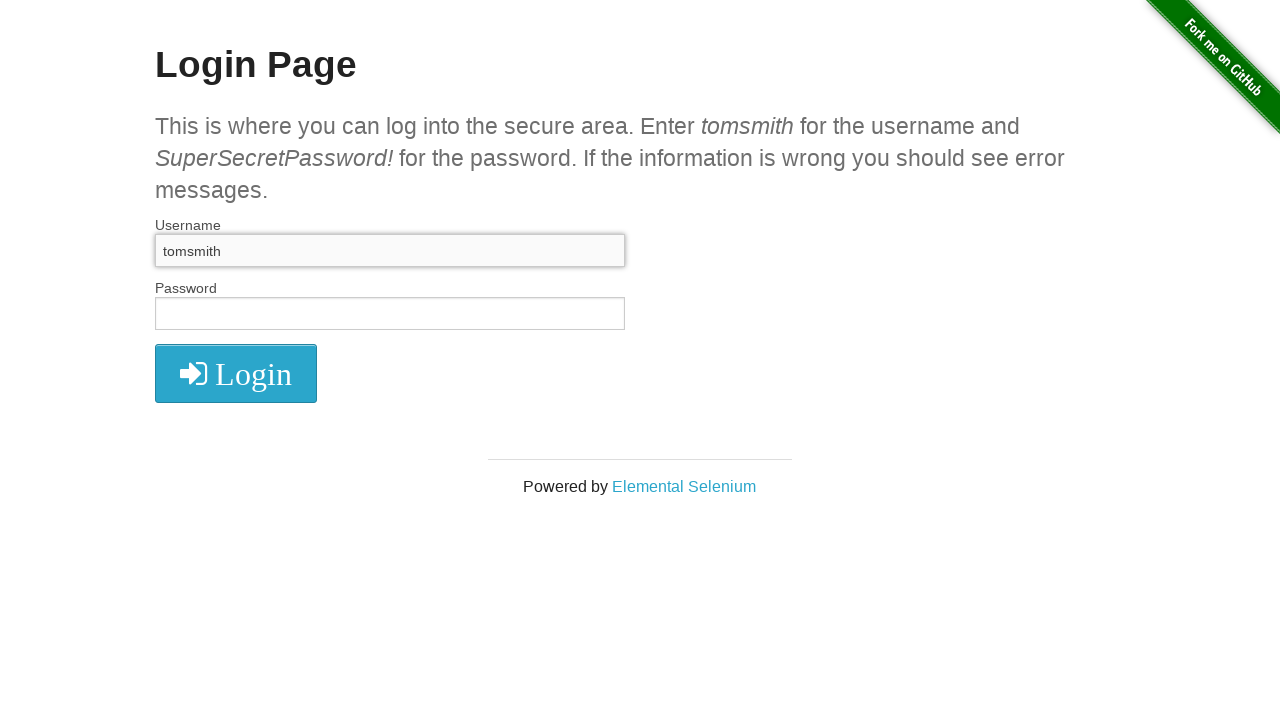

Filled in password field with 'SuperSecretPassword!' on #password
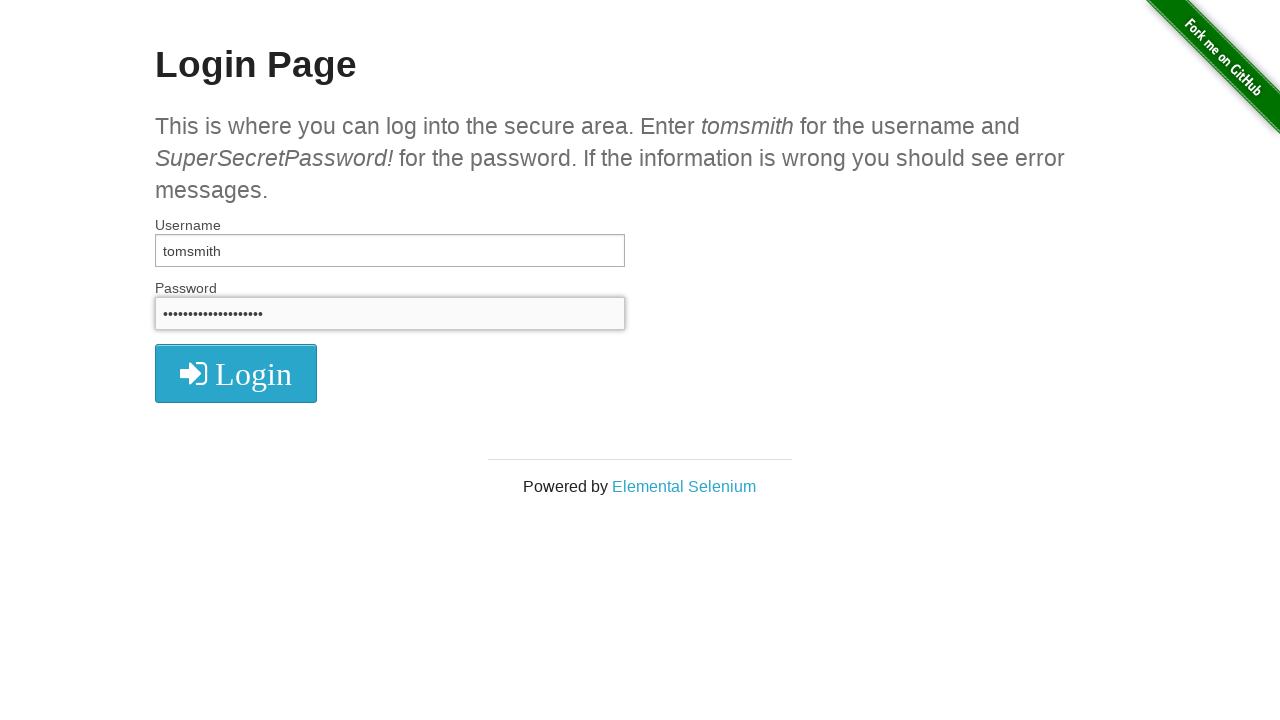

Clicked submit button to authenticate at (236, 373) on .radius
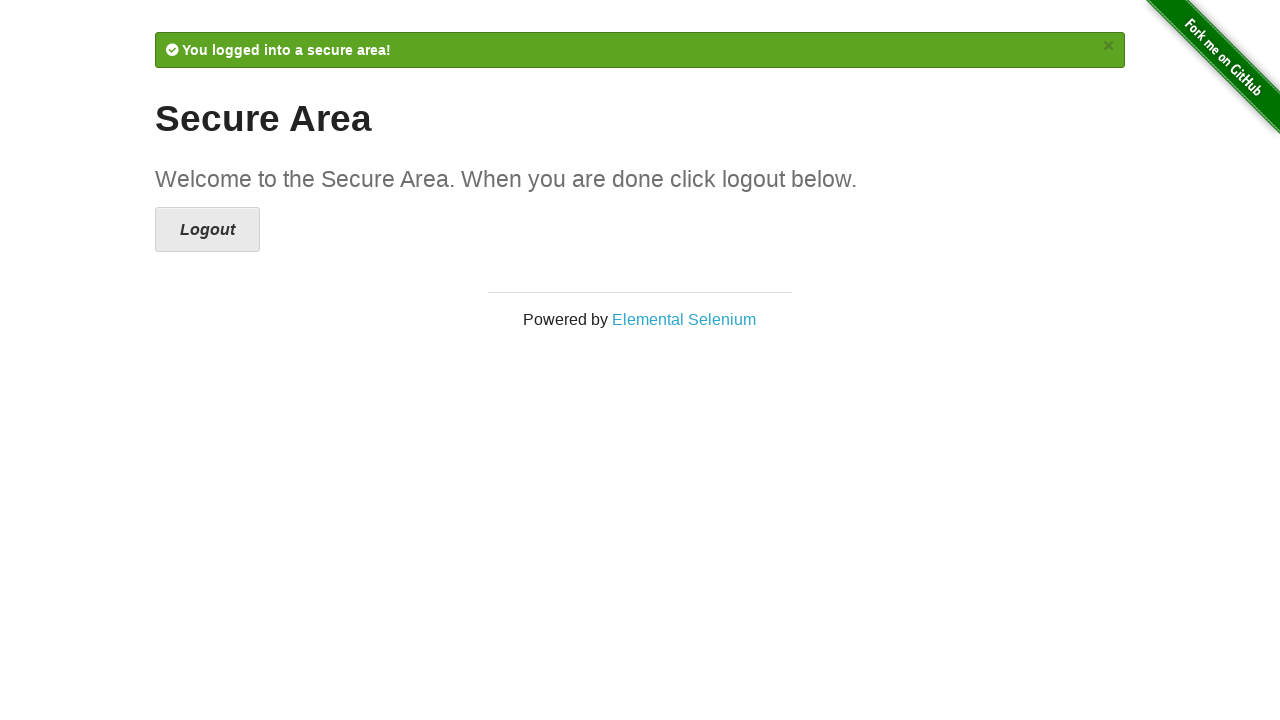

Located success message element
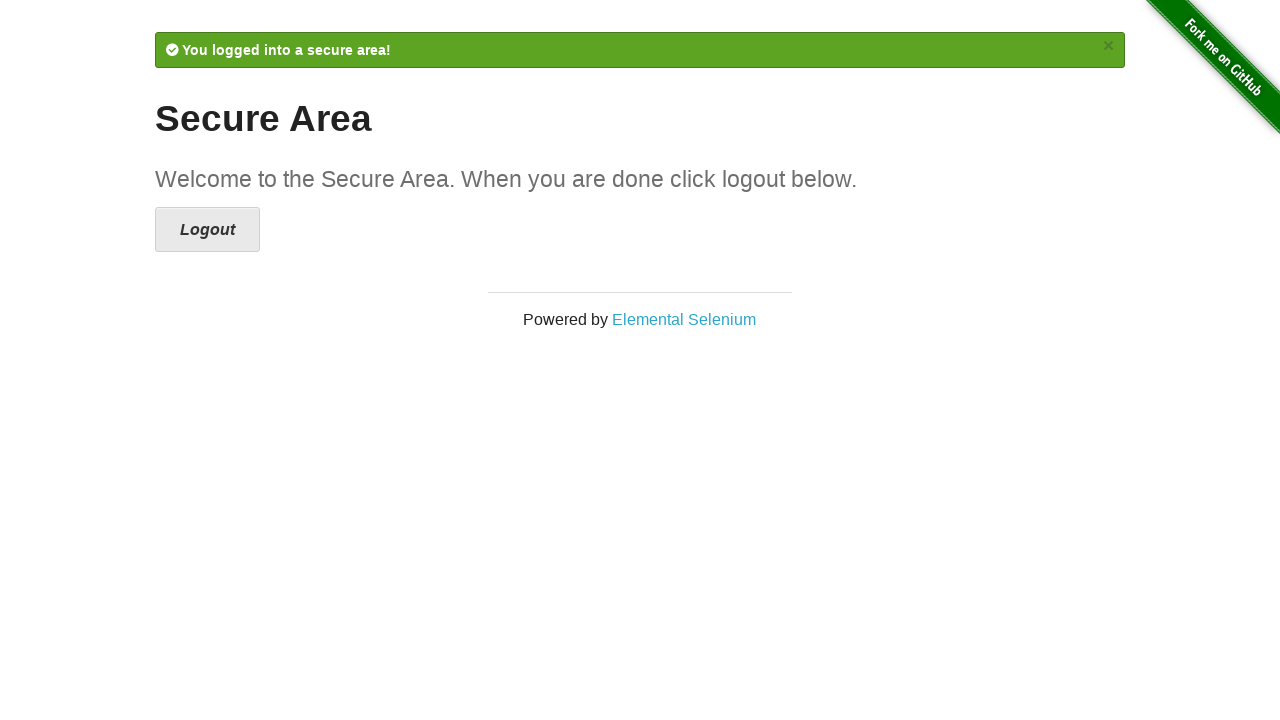

Waited for success message to appear
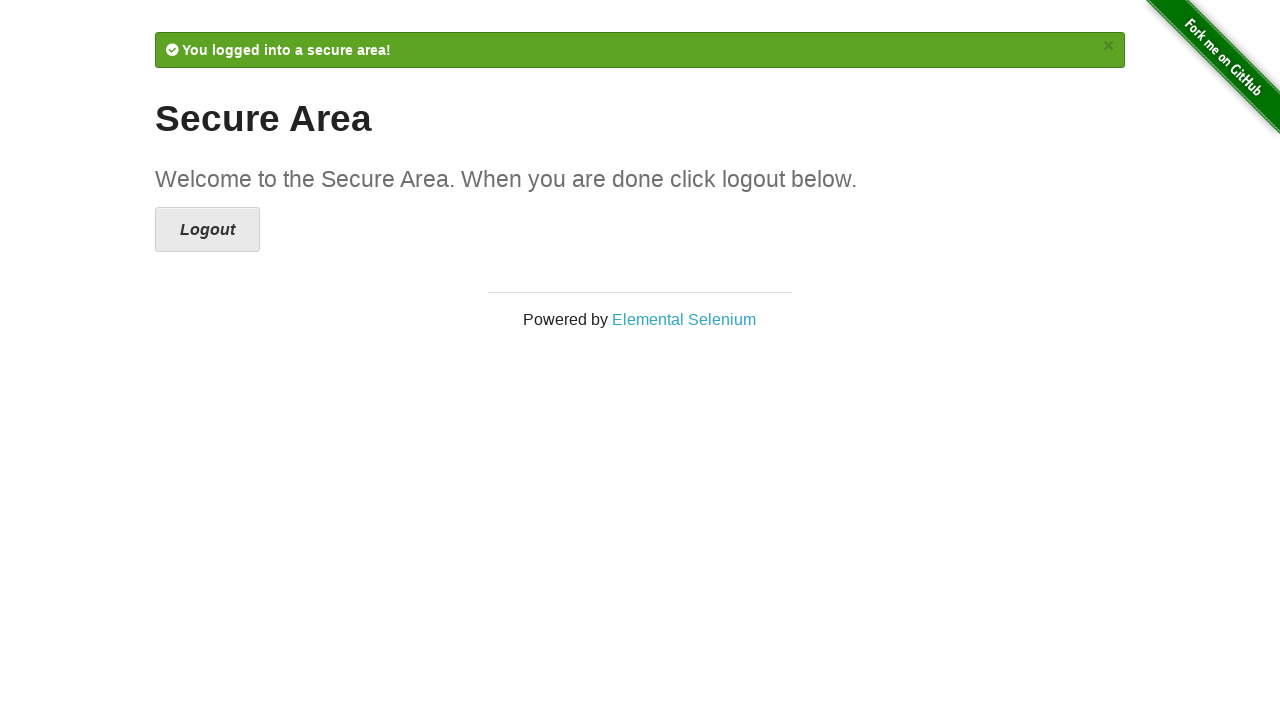

Verified success message is visible
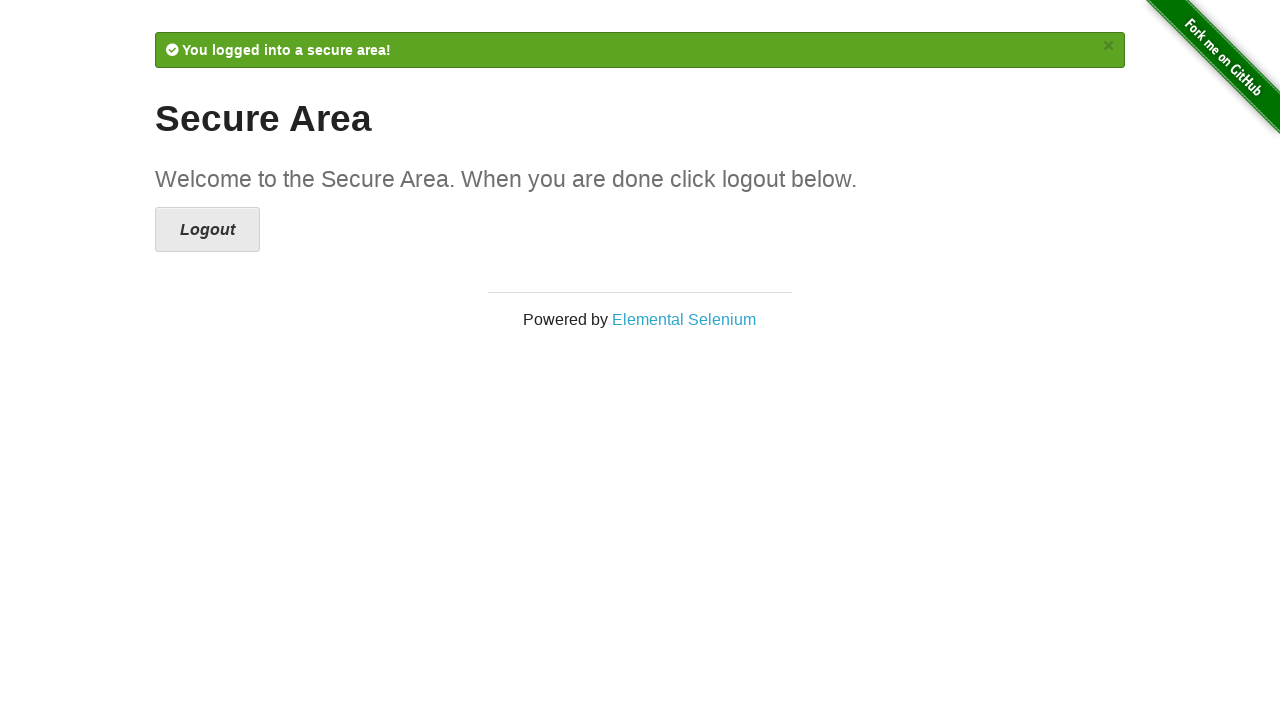

Verified success message contains 'You logged into a secure area!'
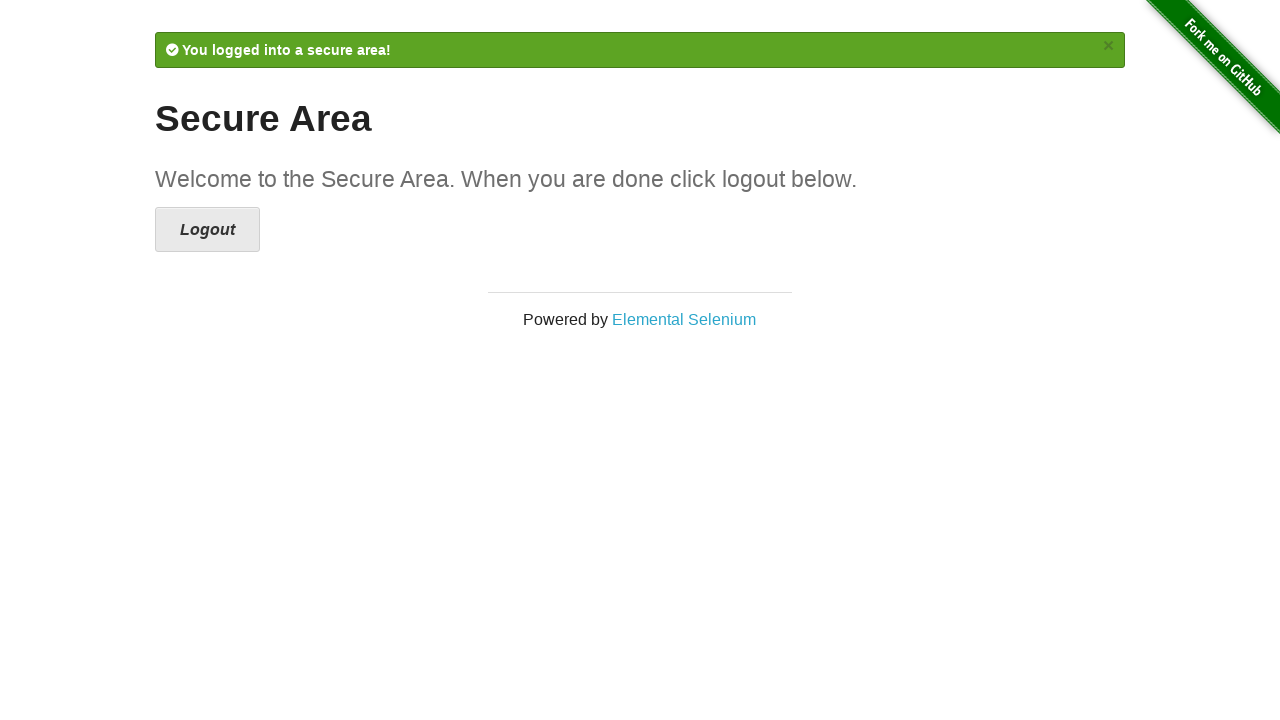

Retrieved success message location: x=155, y=32
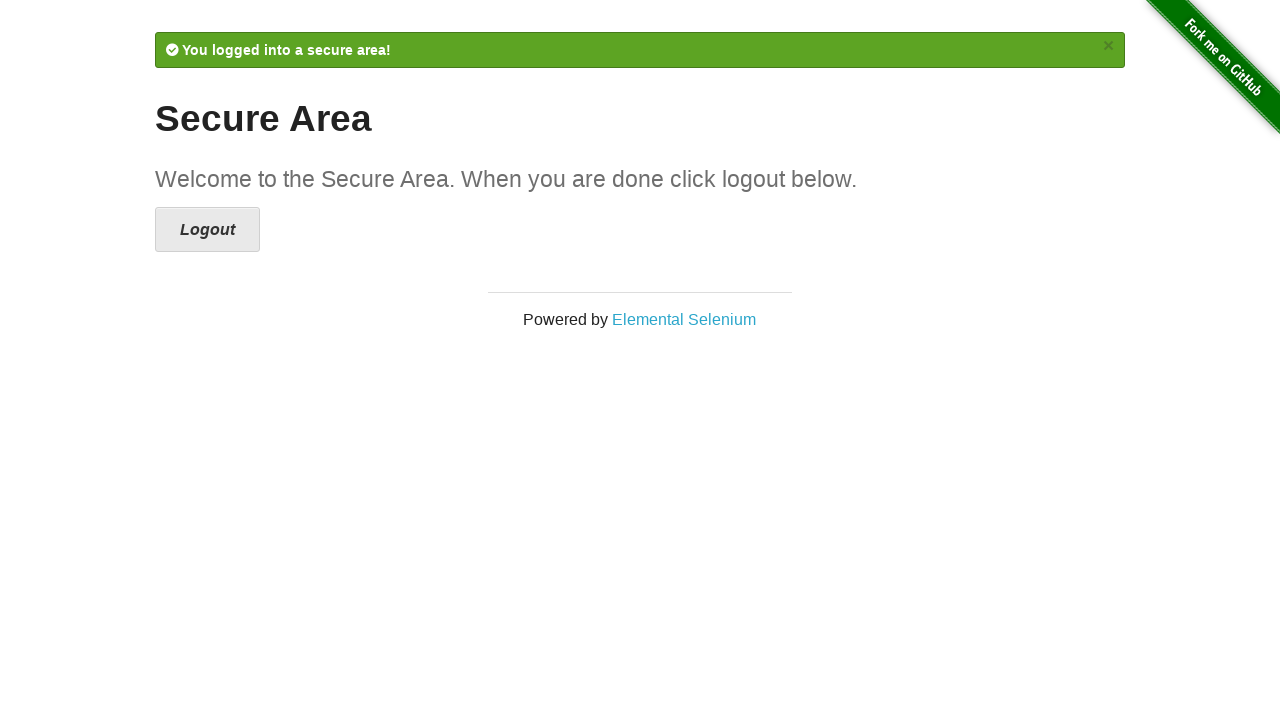

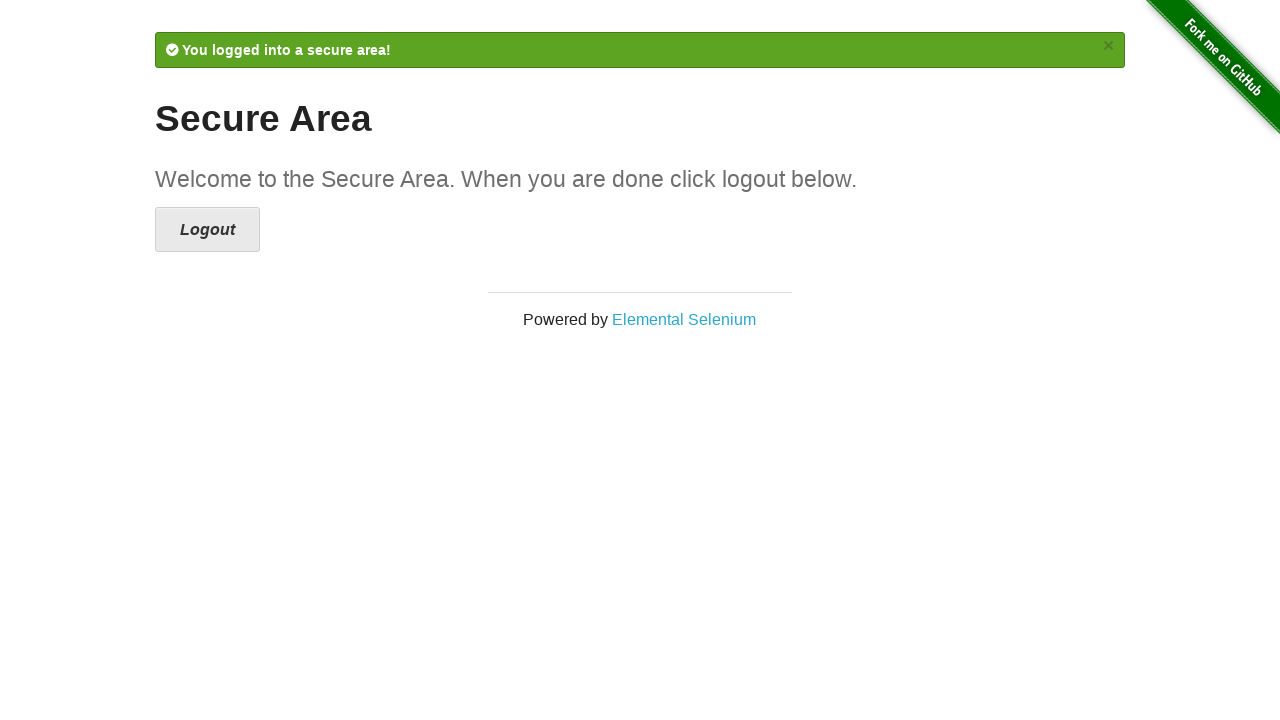